Navigates to NSE India's most active contracts page, selects "Most Active Future Contracts" from a dropdown filter, and verifies that the futures data table loads with results.

Starting URL: https://www.nseindia.com/market-data/most-active-contracts

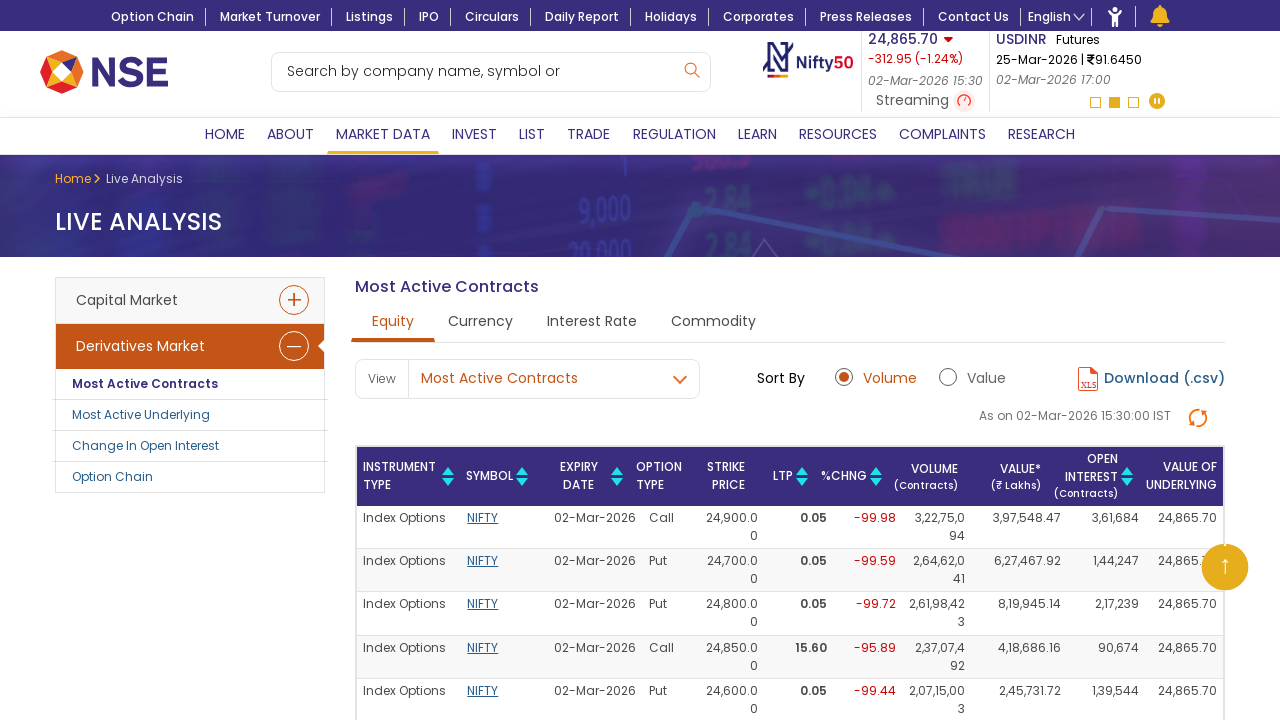

Waited for dropdown filter selector to be available
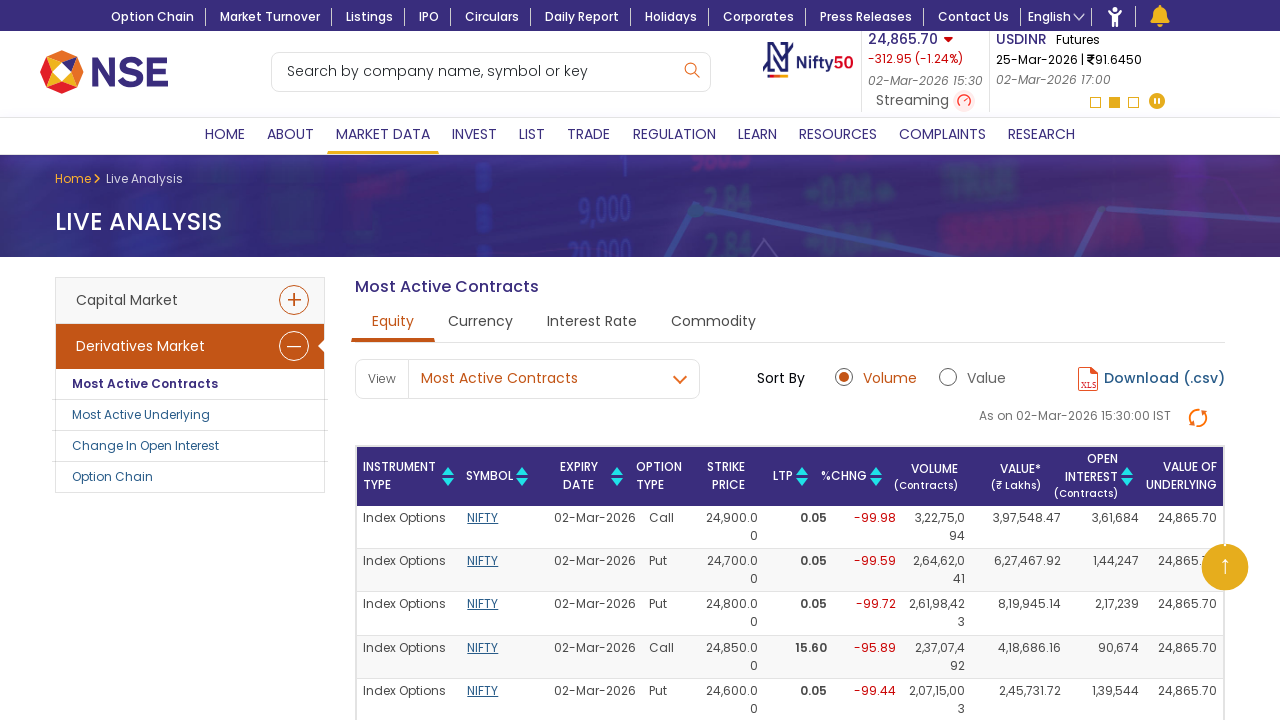

Selected 'Most Active Future Contracts' from dropdown filter on select[name='mac_equity_filter']
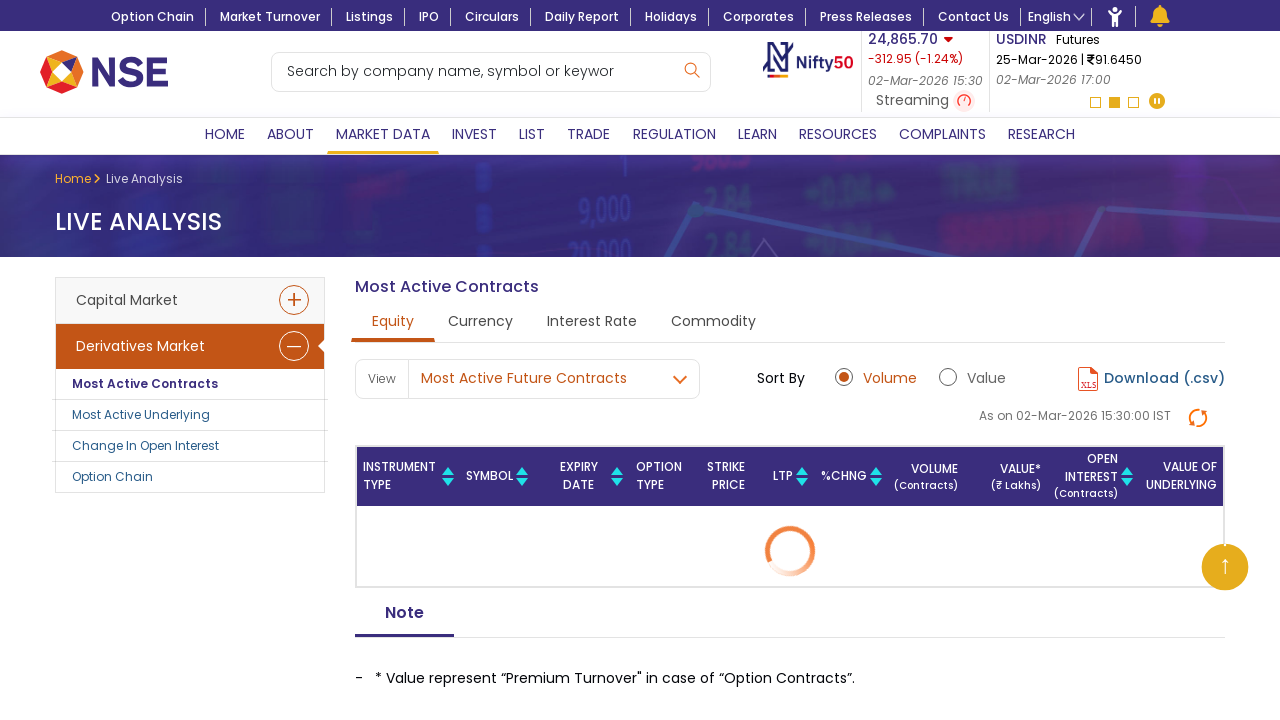

Futures data table loaded with results
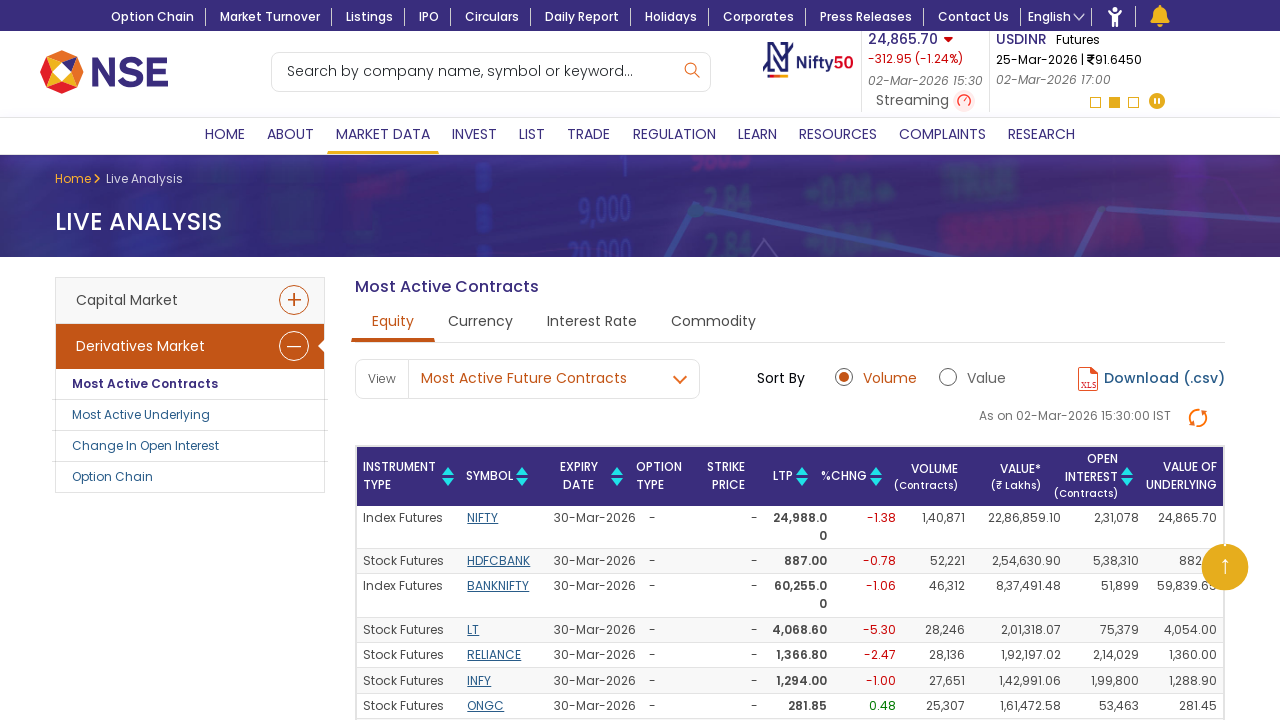

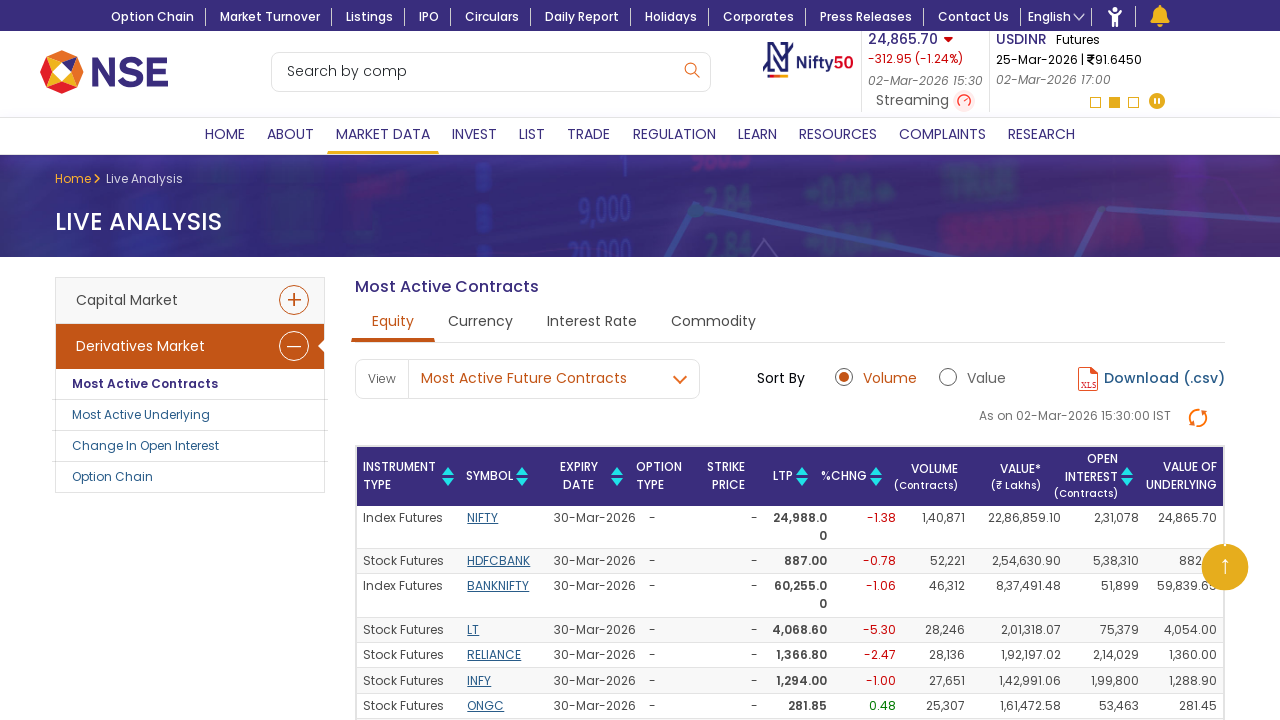